Tests the TodoMVC application by adding three todo items using the input field and pressing Enter to submit each one

Starting URL: https://demo.playwright.dev/todomvc/#/

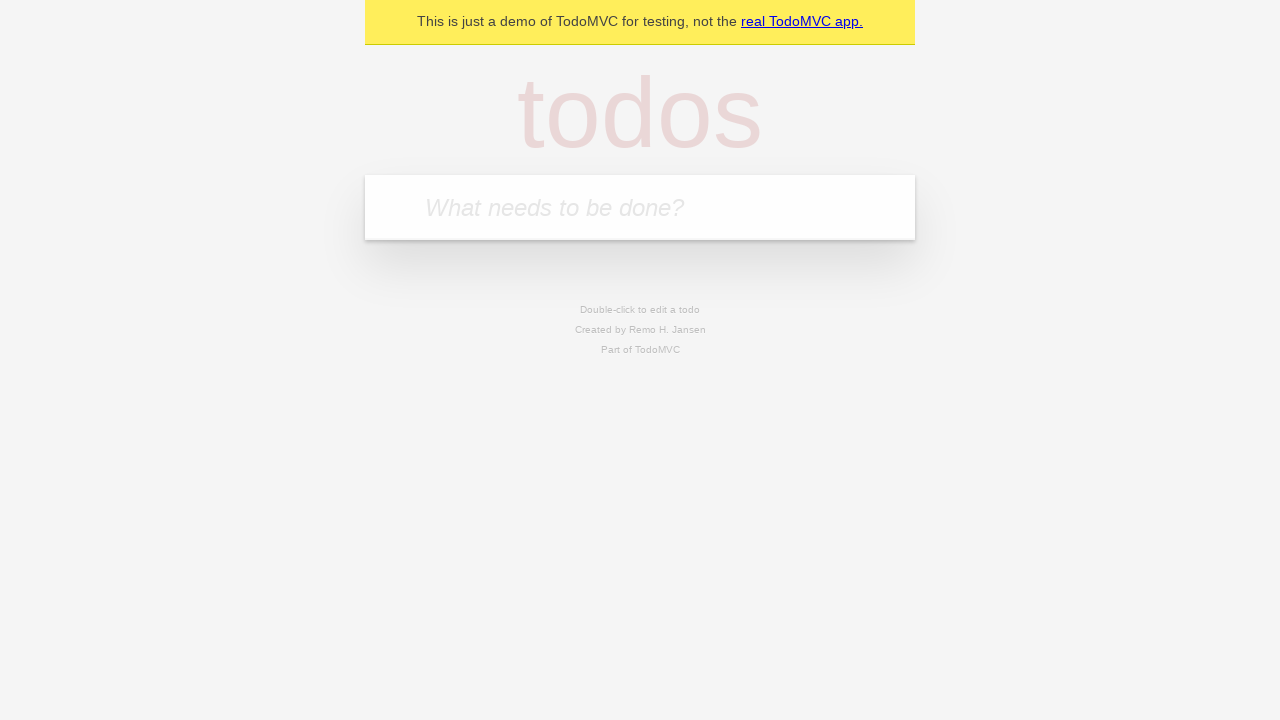

Filled todo input with 'learn playwright' on internal:attr=[placeholder="What needs to be done?"i]
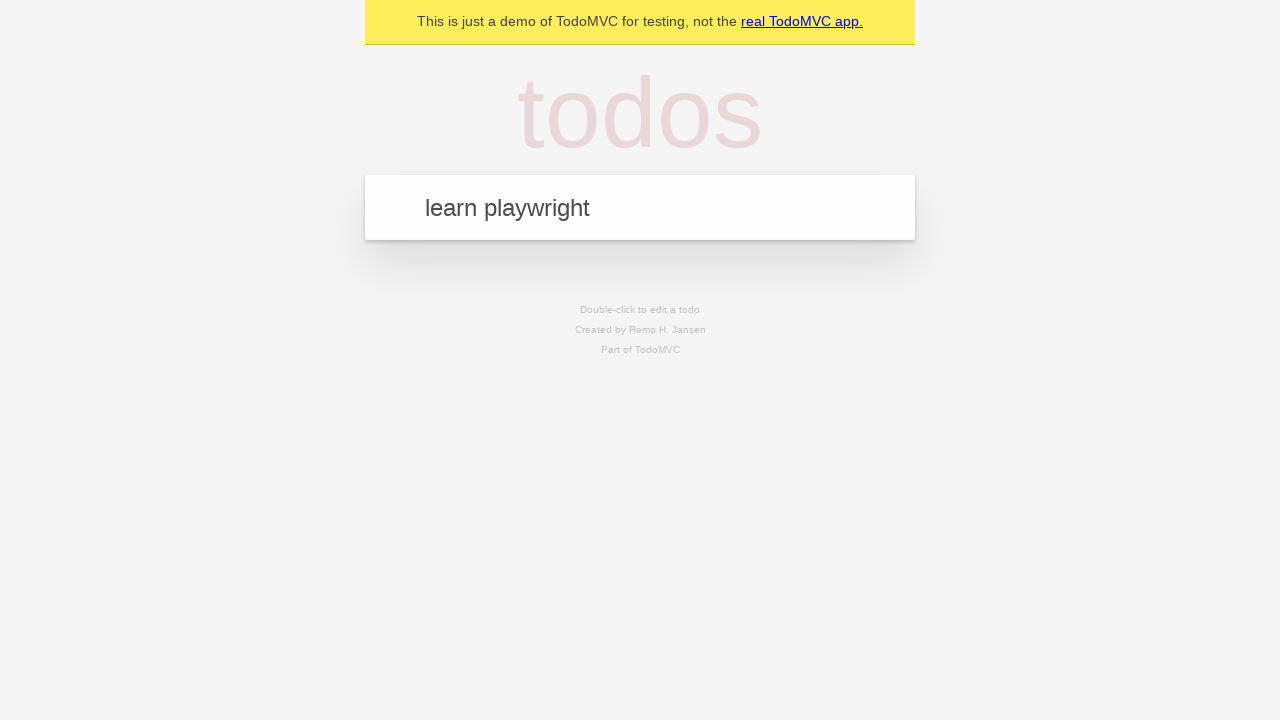

Pressed Enter to submit first todo item on internal:attr=[placeholder="What needs to be done?"i]
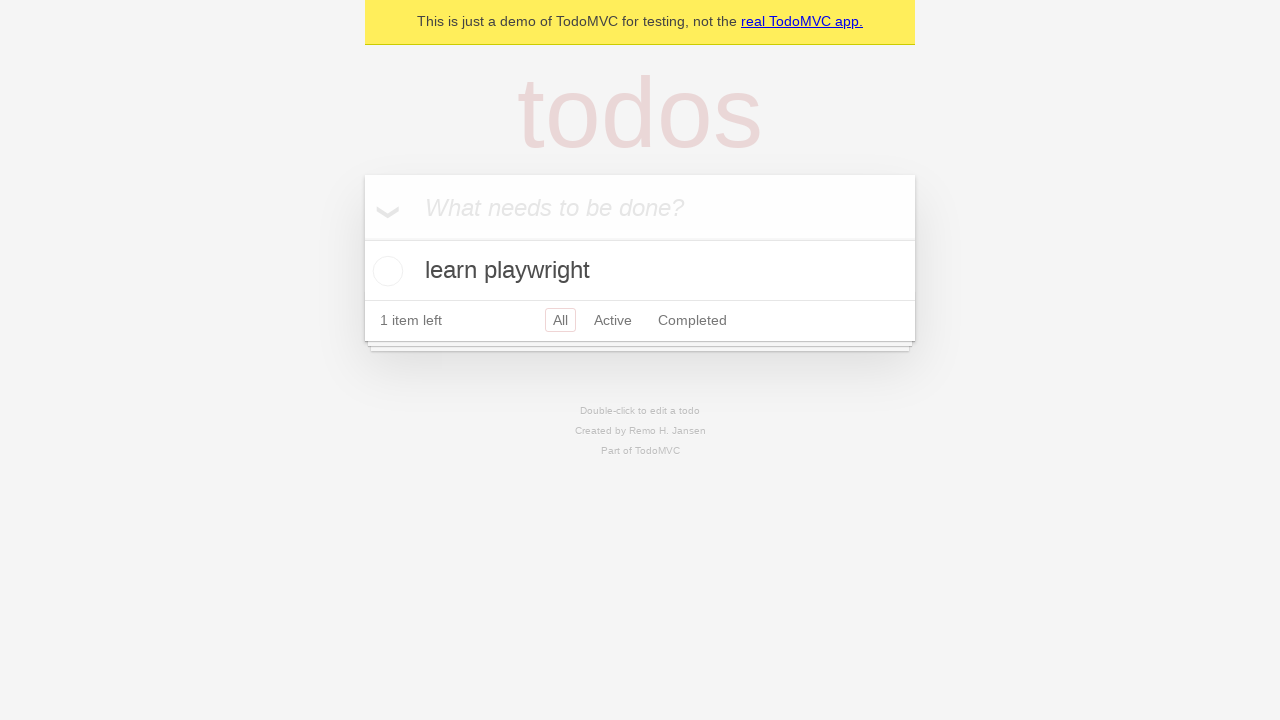

Filled todo input with 'practice more examples with java' on internal:attr=[placeholder="What needs to be done?"i]
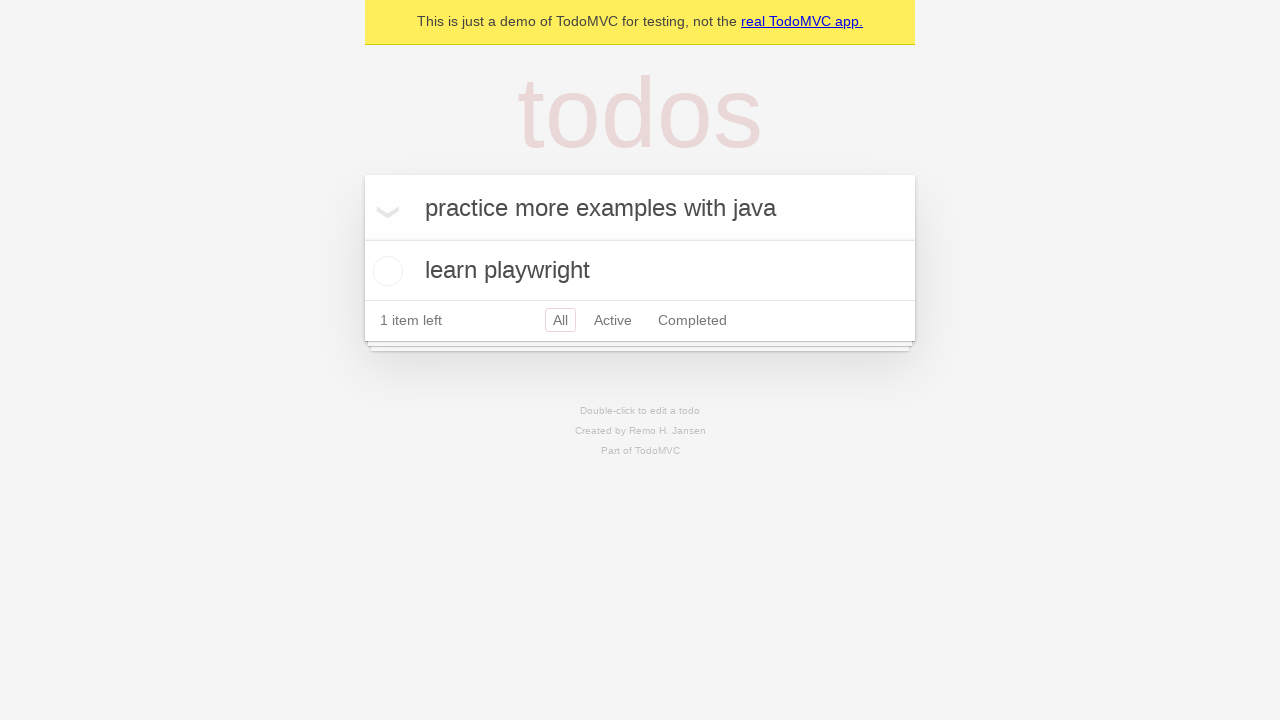

Pressed Enter to submit second todo item on internal:attr=[placeholder="What needs to be done?"i]
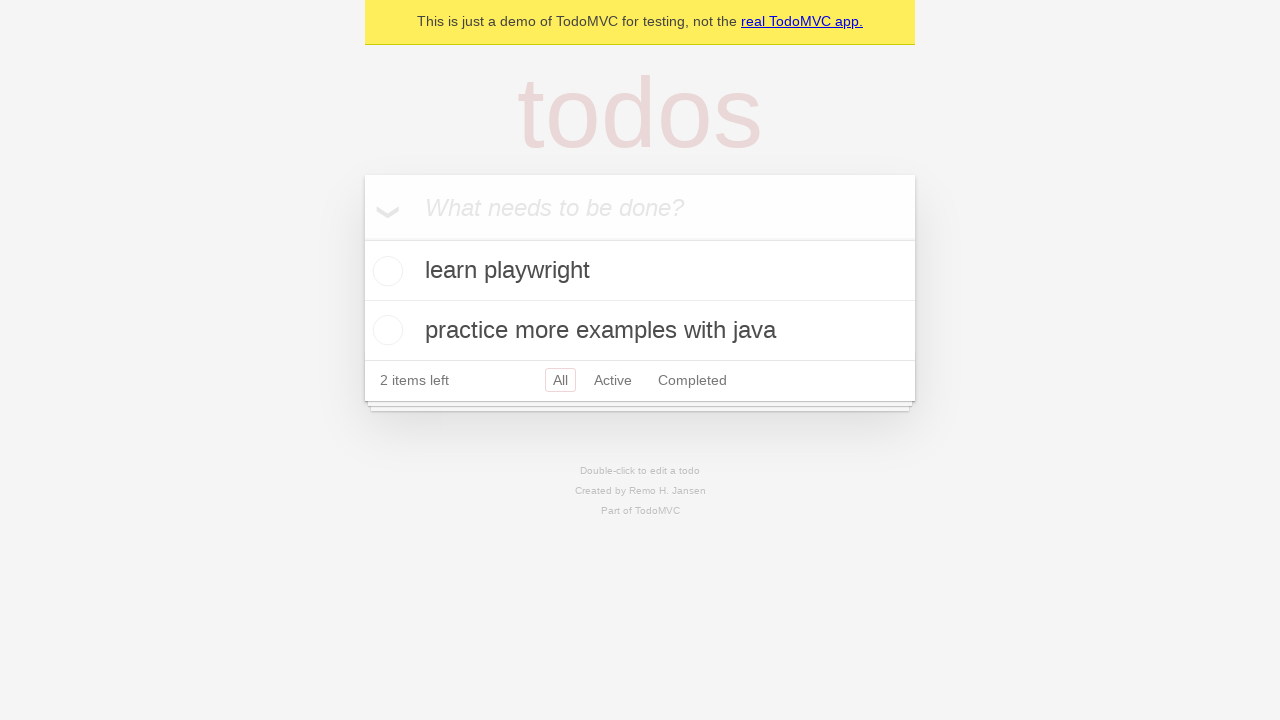

Filled todo input with 'work with javascript first then typescript' on internal:attr=[placeholder="What needs to be done?"i]
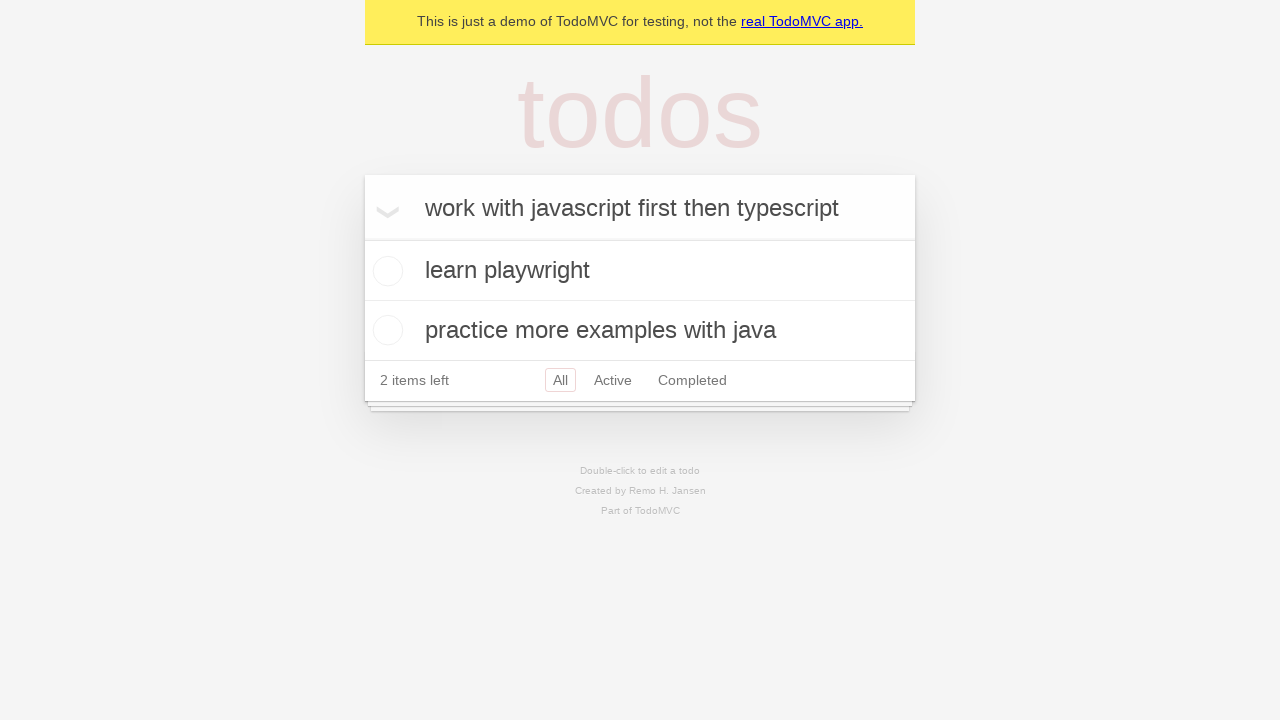

Pressed Enter to submit third todo item on internal:attr=[placeholder="What needs to be done?"i]
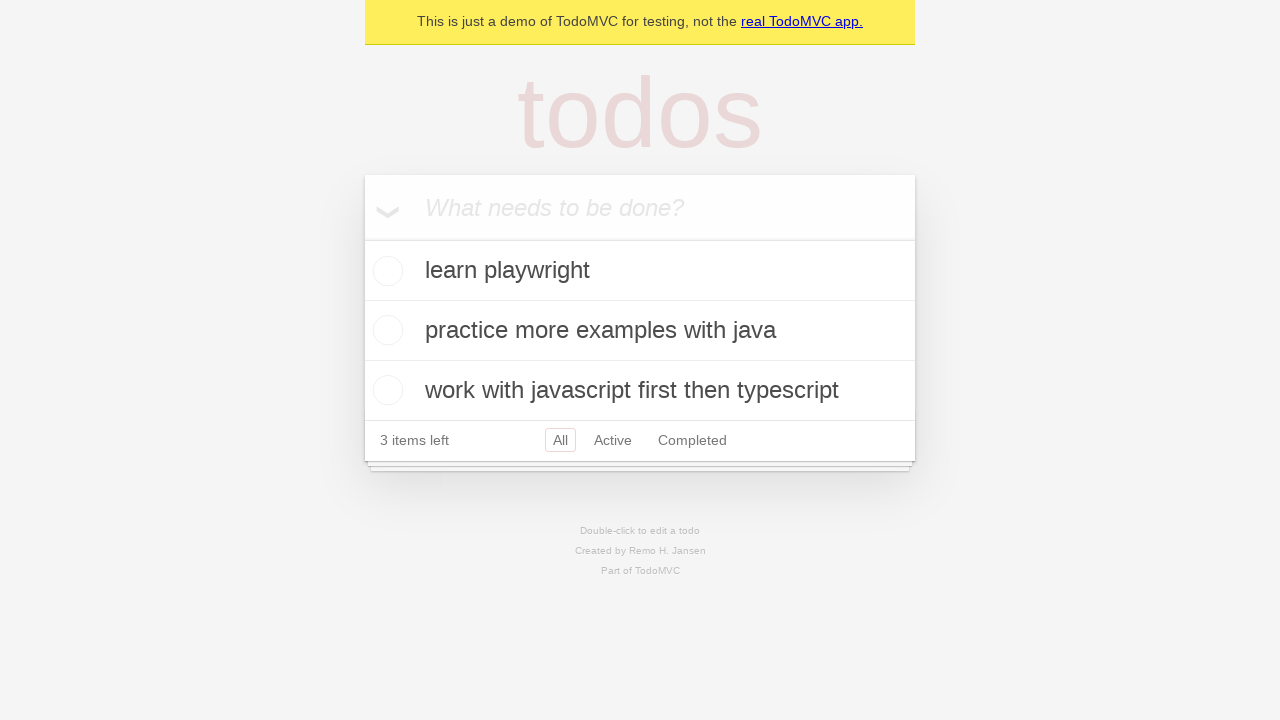

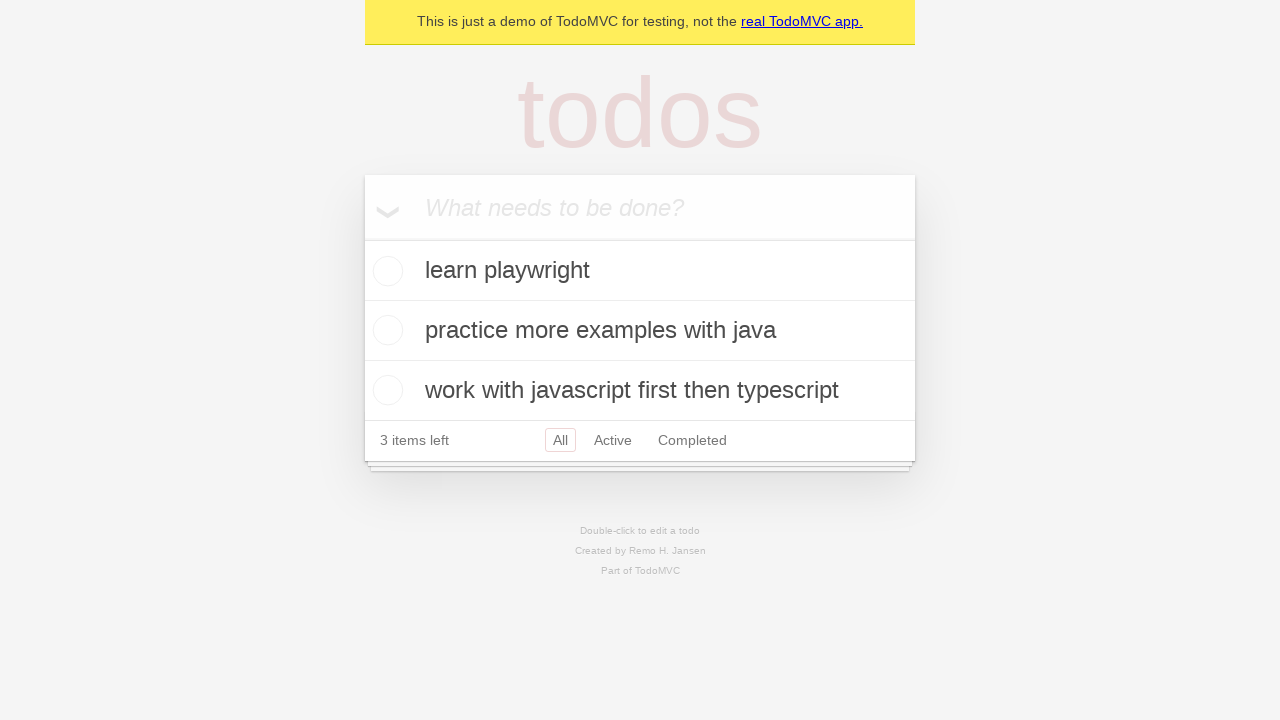